Tests window handling functionality by clicking a link that opens a new window, switching to it, and verifying the content

Starting URL: https://the-internet.herokuapp.com/windows

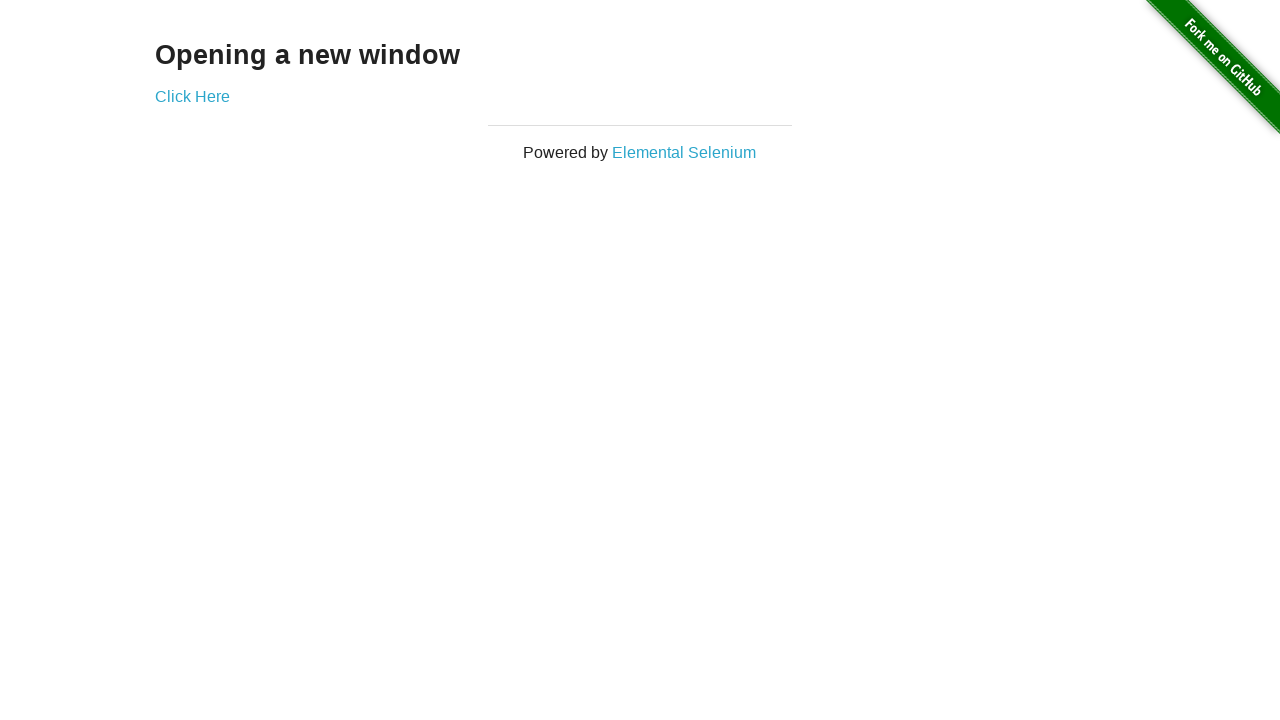

Clicked link to open new window at (192, 96) on a[href='/windows/new']
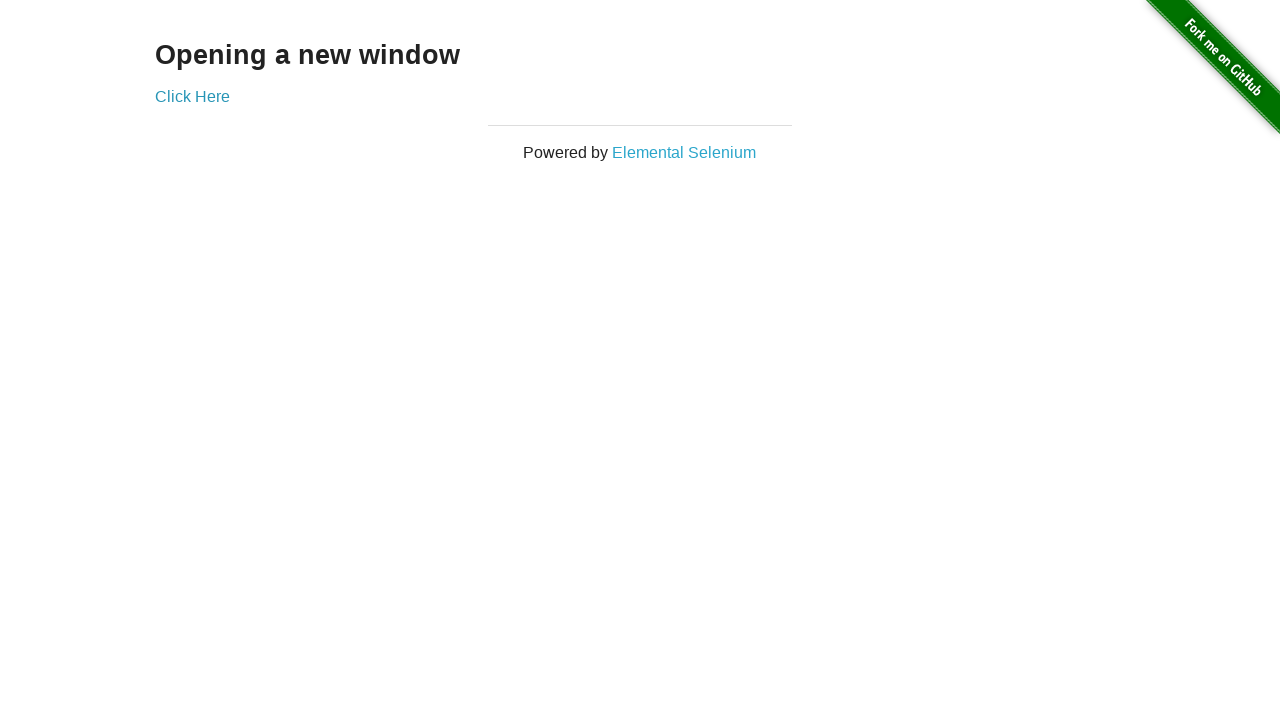

New window/tab opened and captured
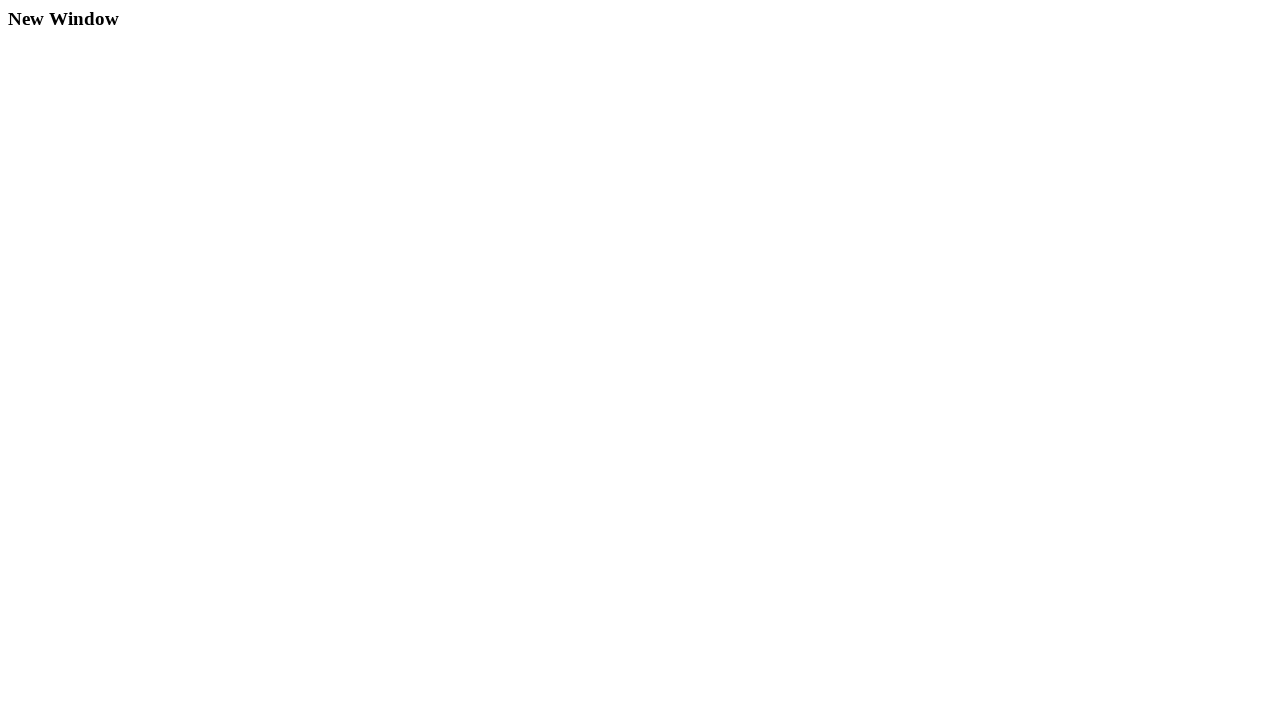

New page loaded completely
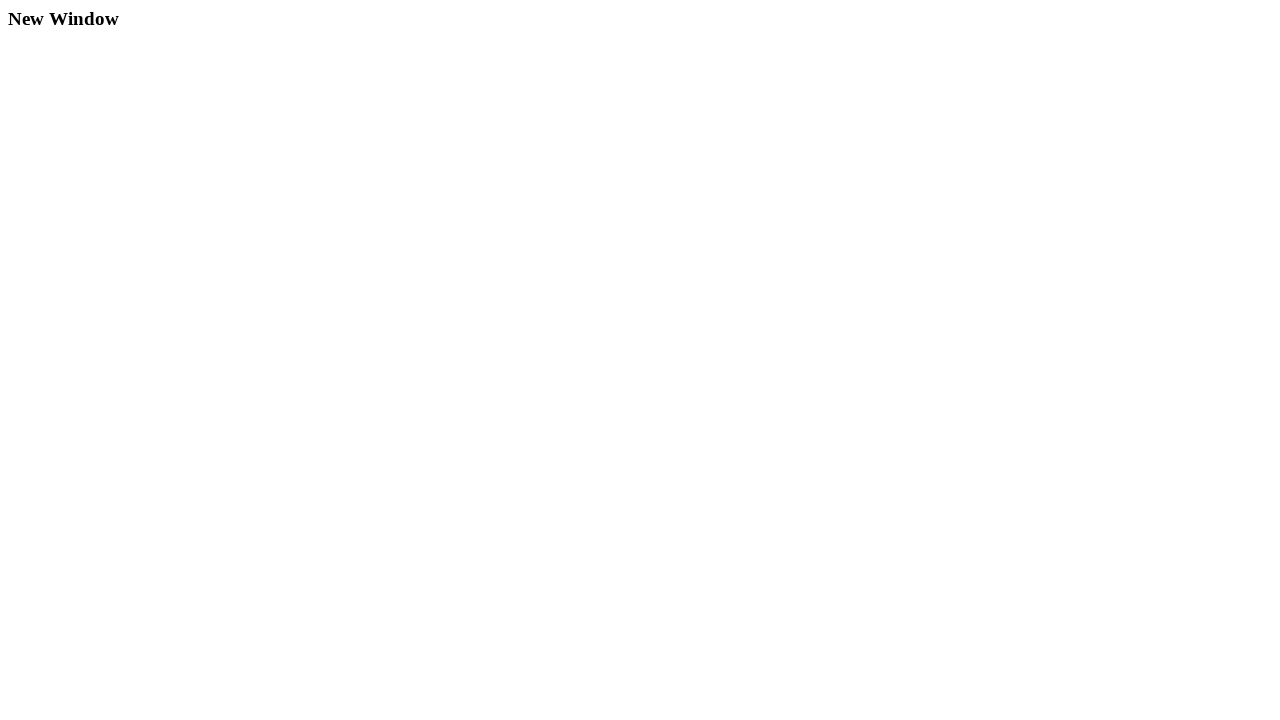

Verified new window heading is 'New Window'
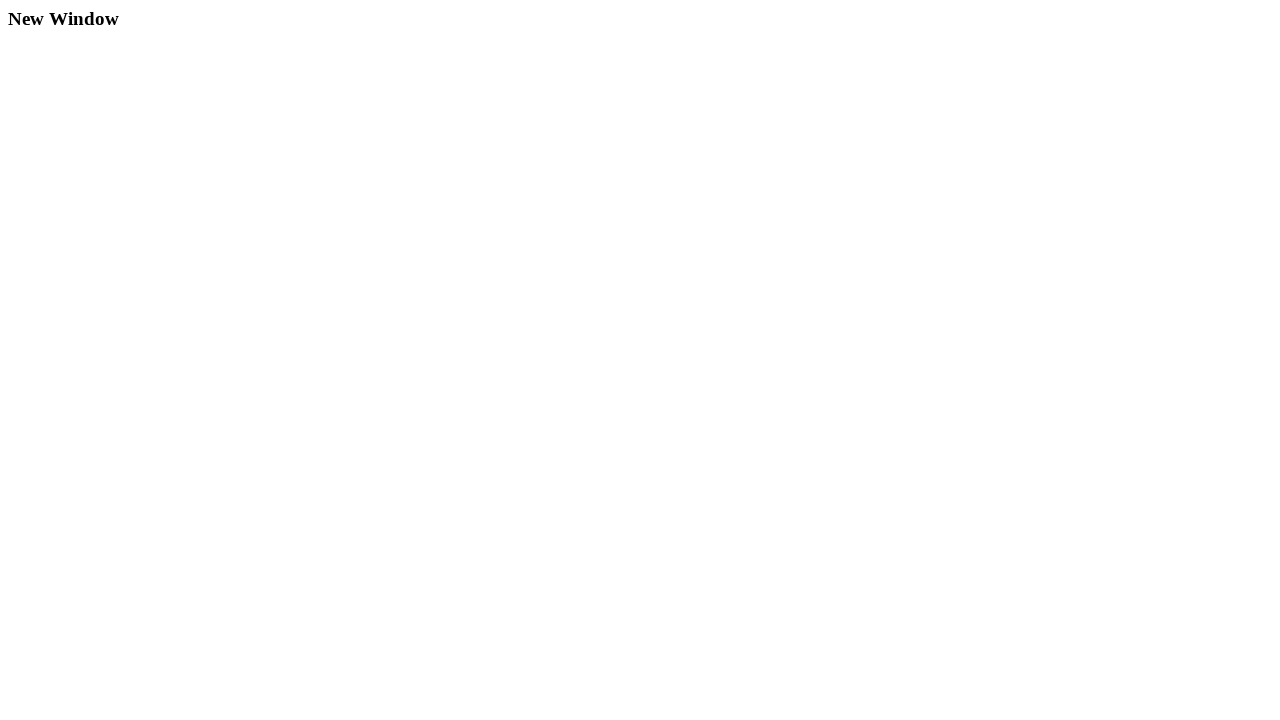

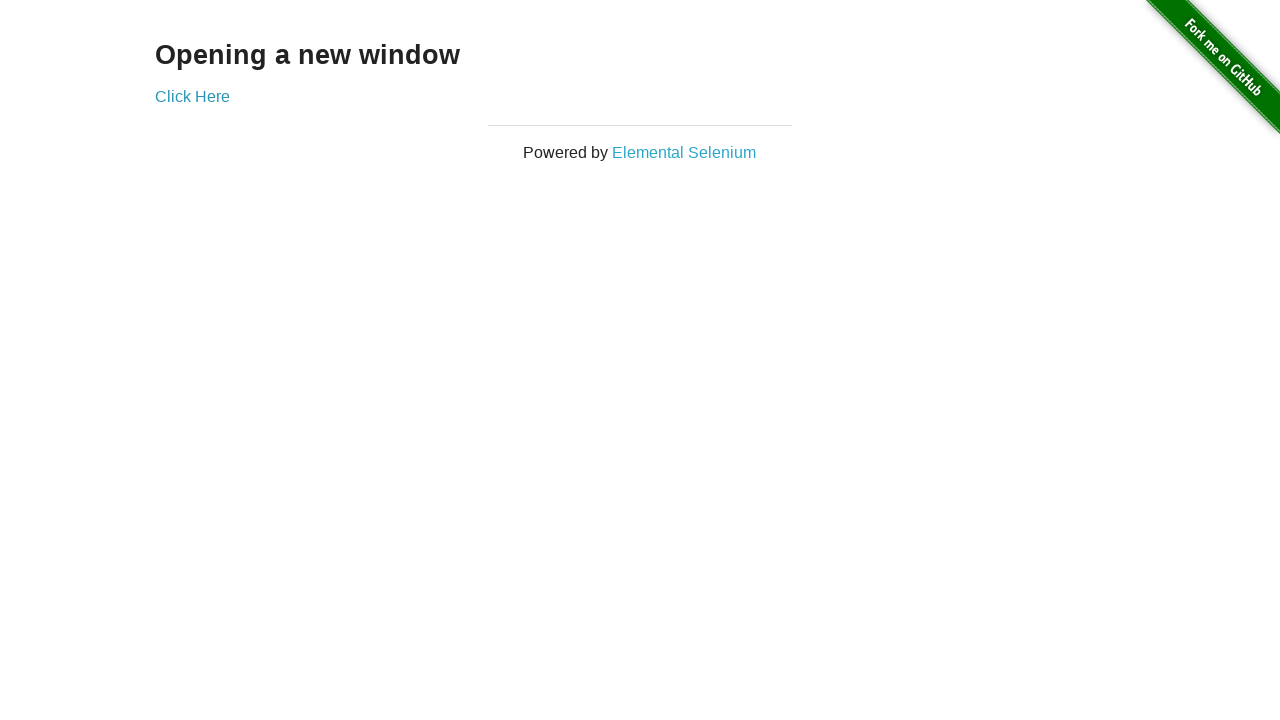